Solves a mathematical captcha by extracting a value from an image attribute, calculating a result, and submitting the form with checkbox and radio button selections

Starting URL: http://suninjuly.github.io/get_attribute.html

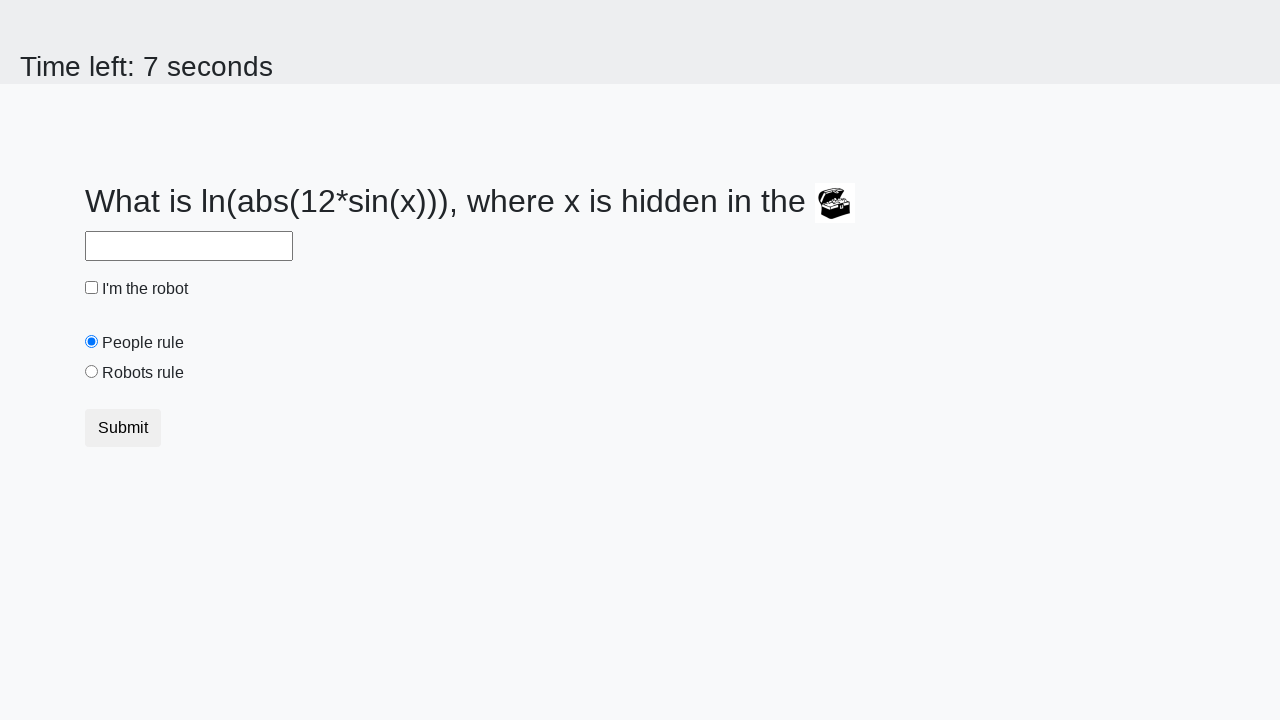

Retrieved valuex attribute from image element
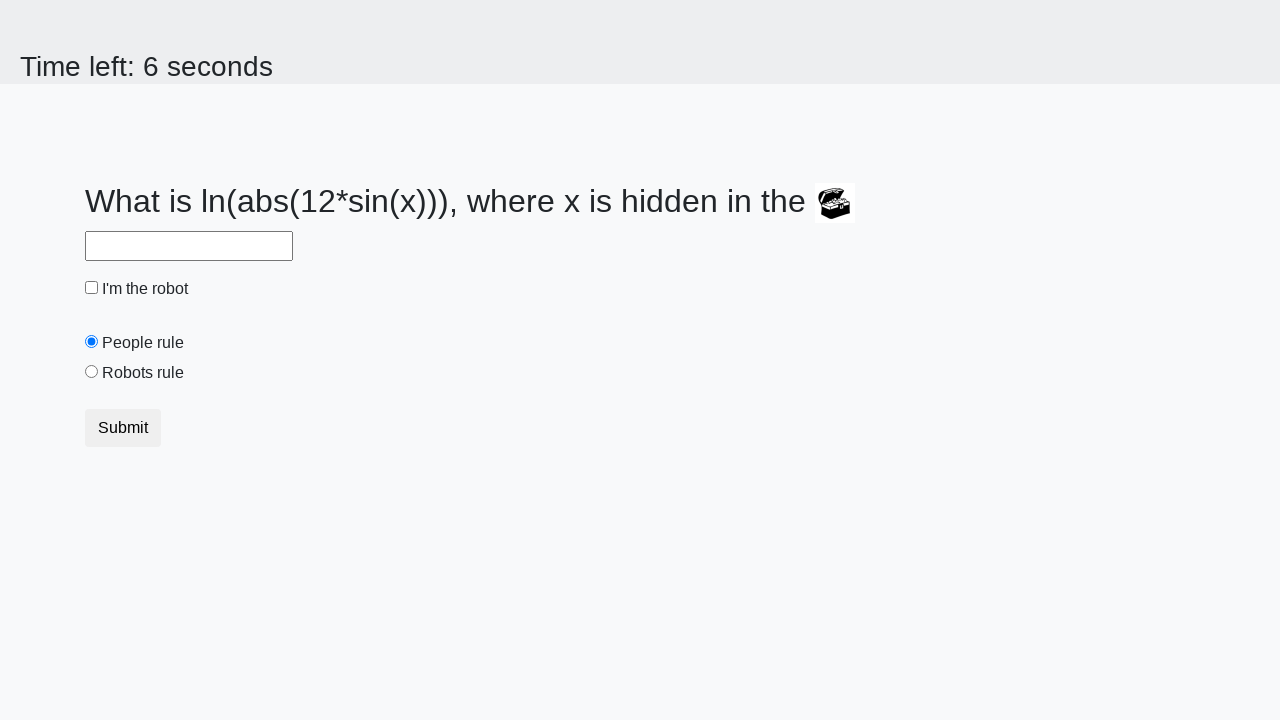

Converted image attribute to integer
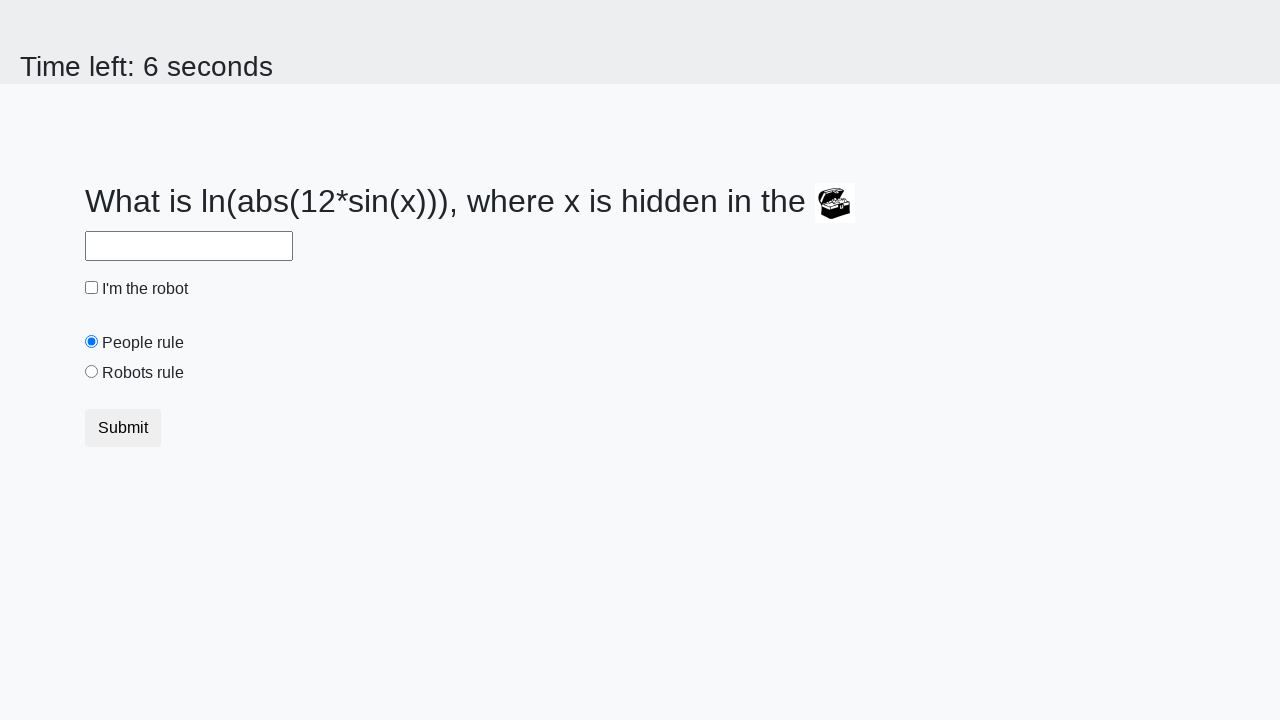

Calculated mathematical captcha result using logarithm formula
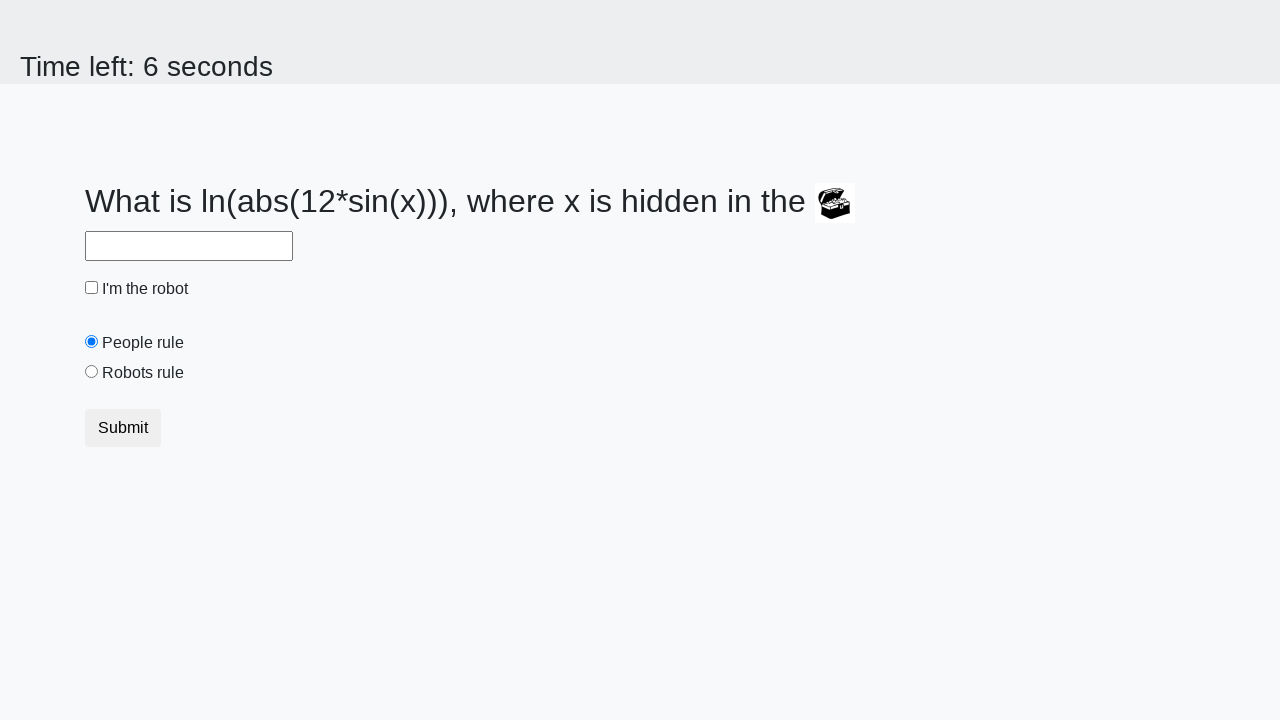

Filled answer field with calculated captcha result on #answer
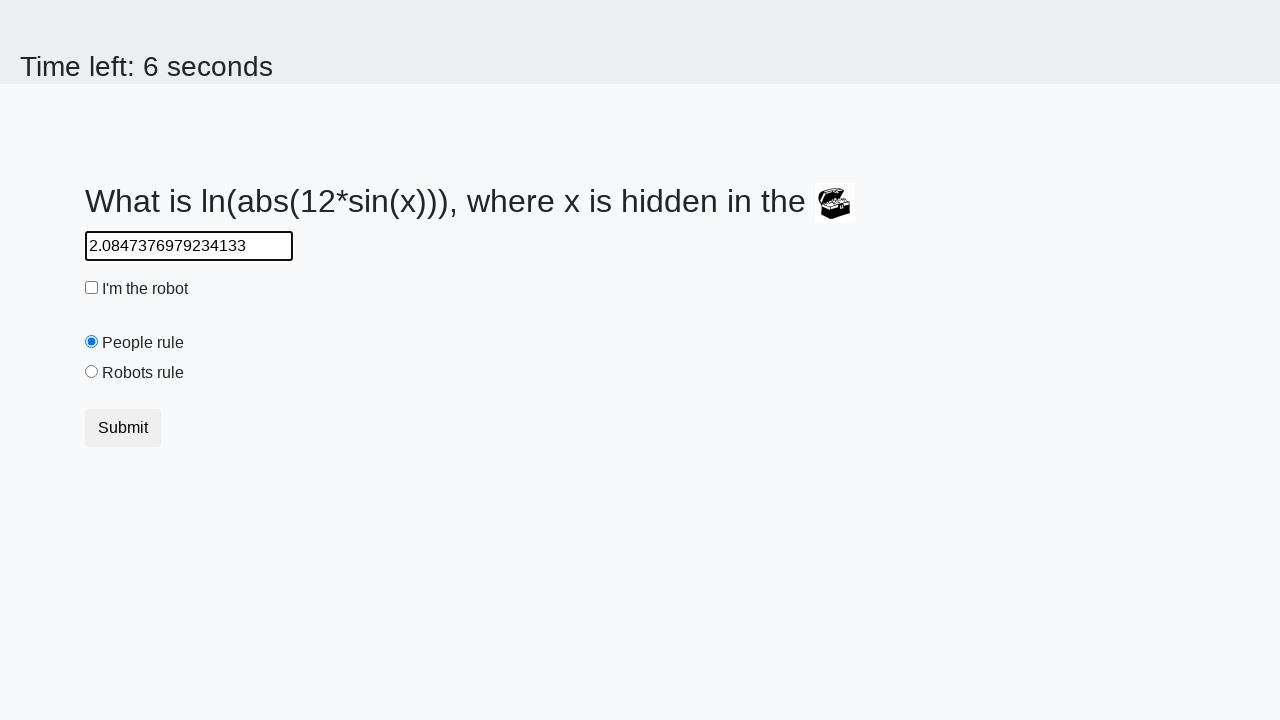

Clicked robot checkbox at (92, 288) on #robotCheckbox
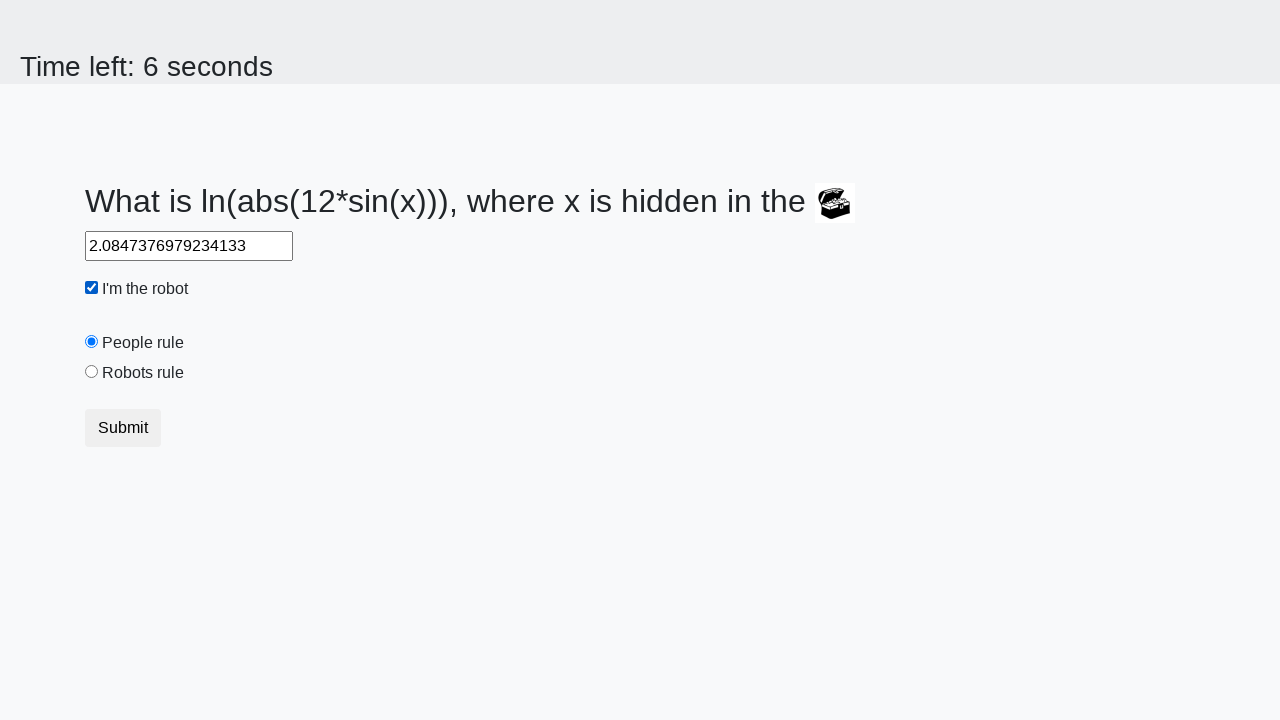

Selected robots radio button at (92, 372) on [value='robots']
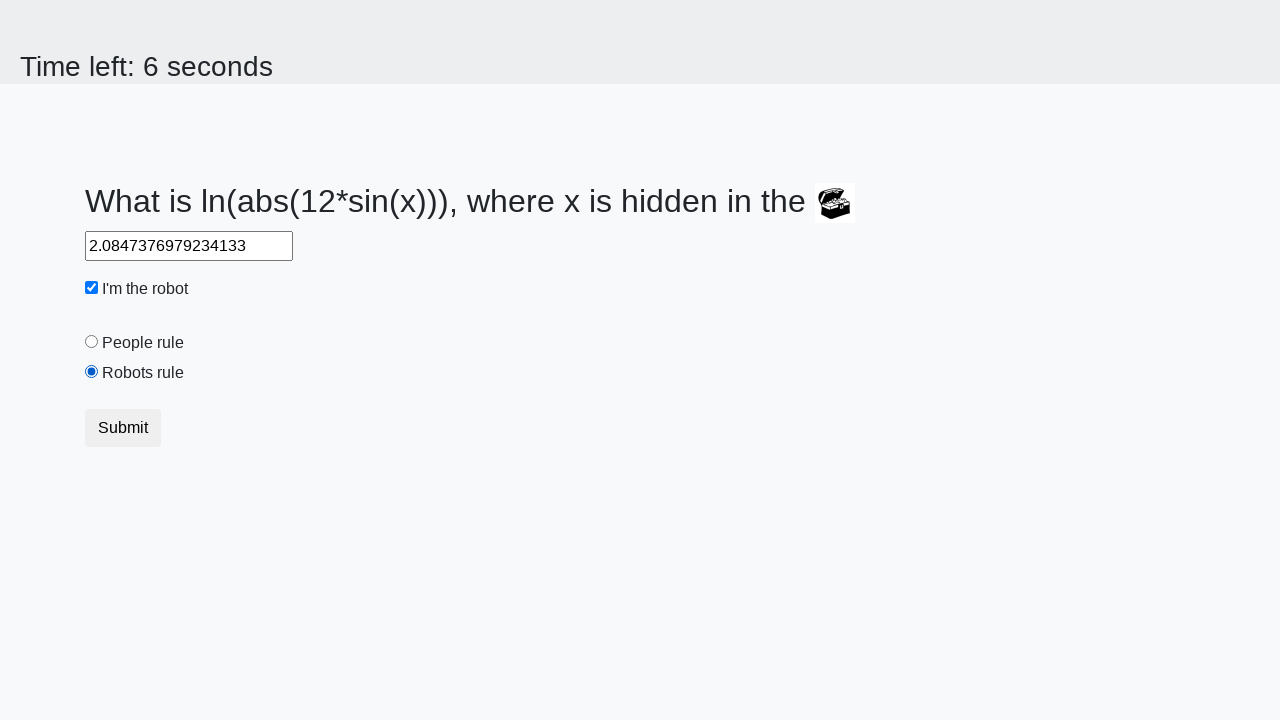

Clicked submit button to complete form at (123, 428) on button.btn
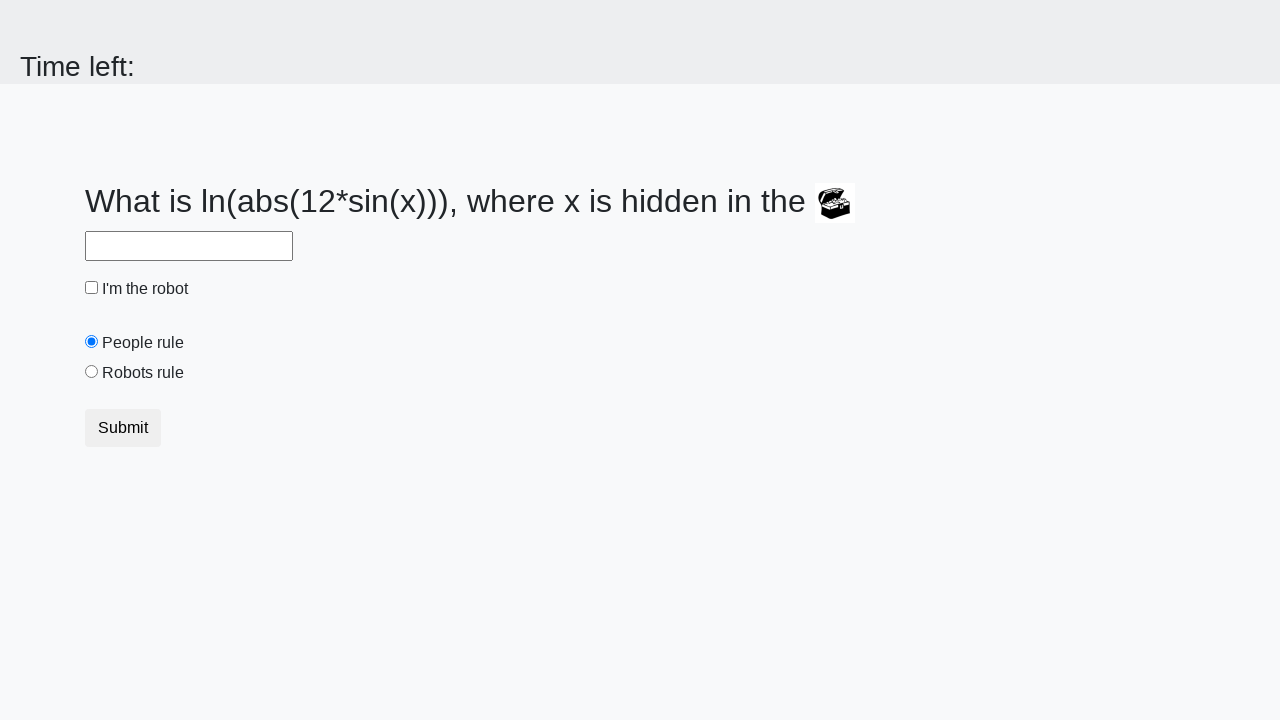

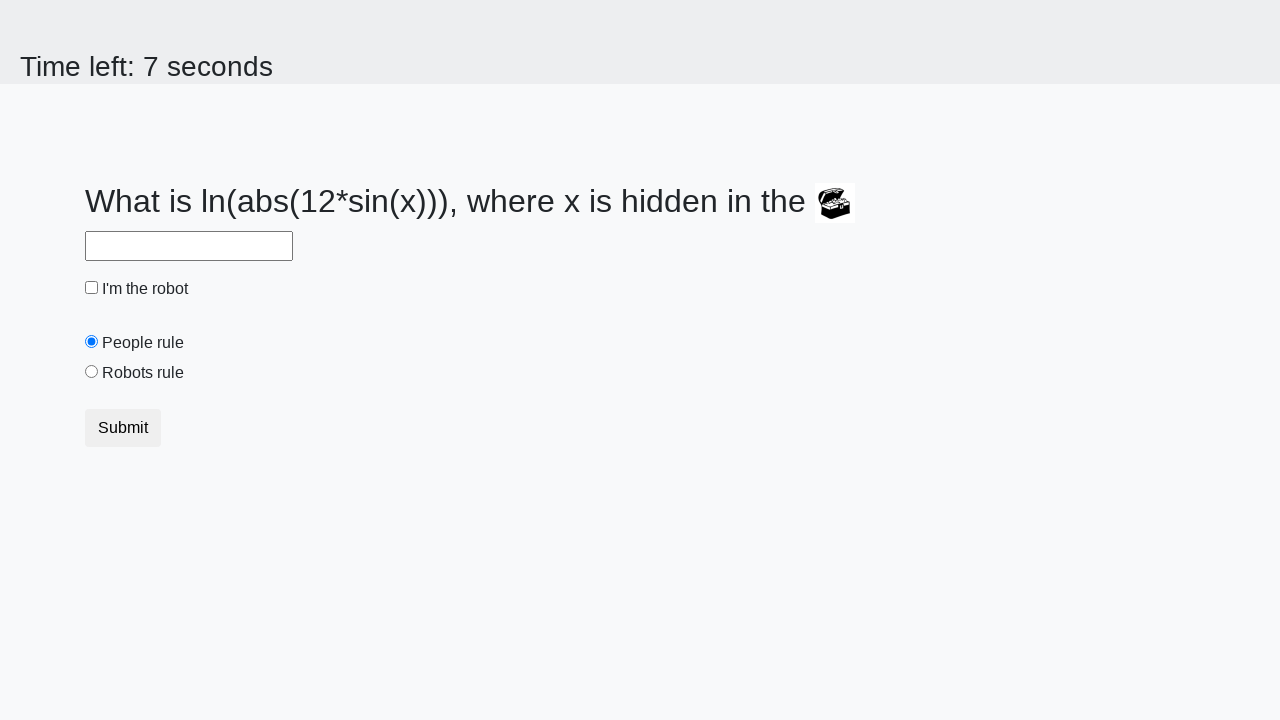